Tests adding and removing an element on Herokuapp

Starting URL: https://the-internet.herokuapp.com/

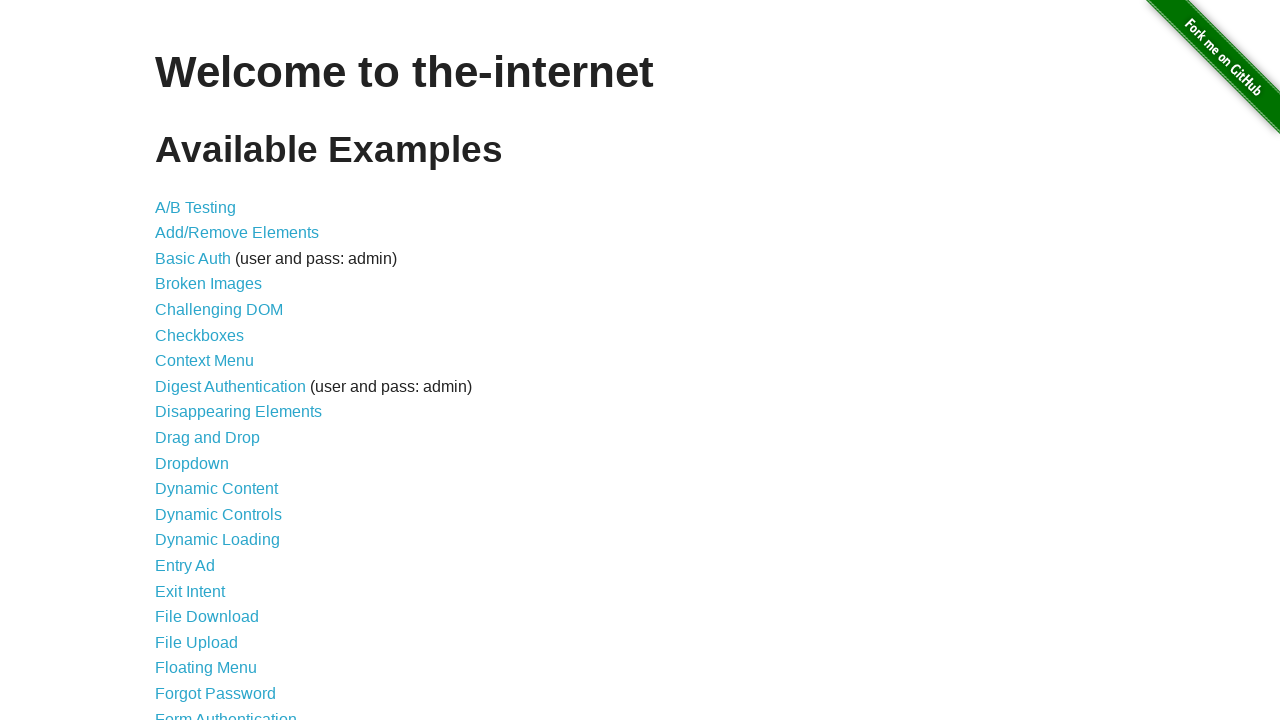

Clicked Add/Remove Elements link at (237, 233) on a[href='/add_remove_elements/']
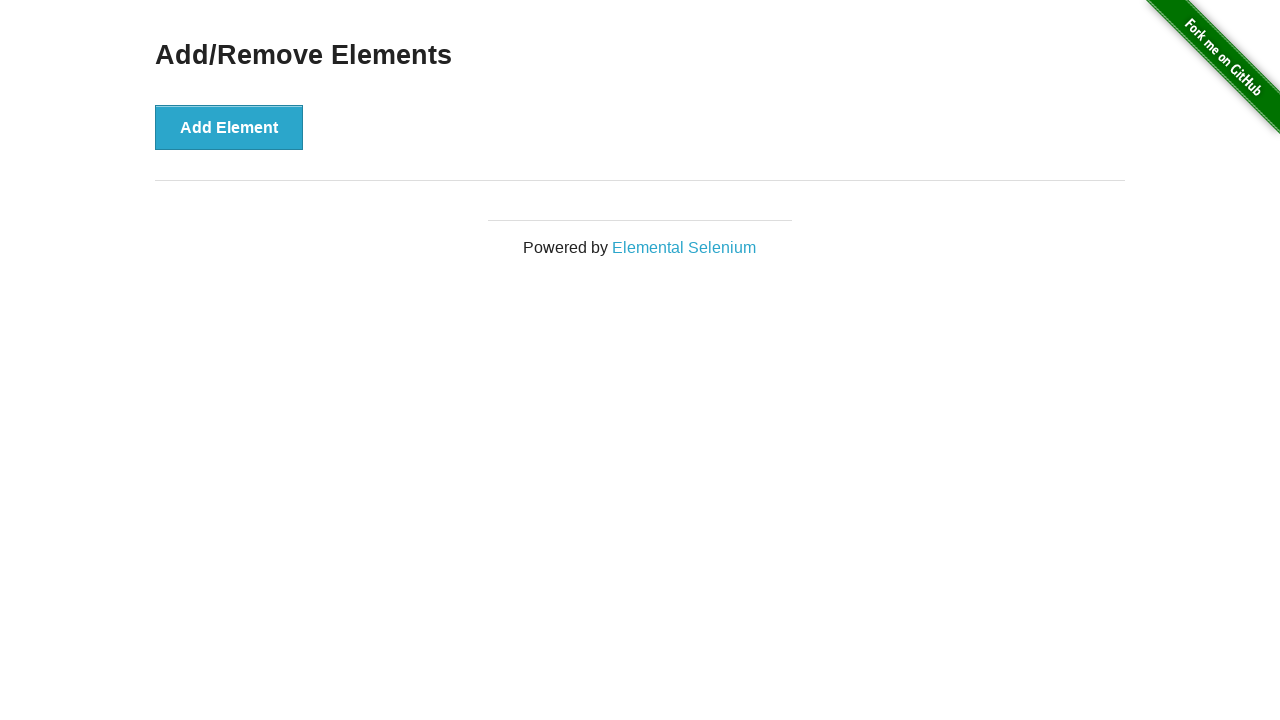

Clicked Add Element button at (229, 127) on button[onclick='addElement()']
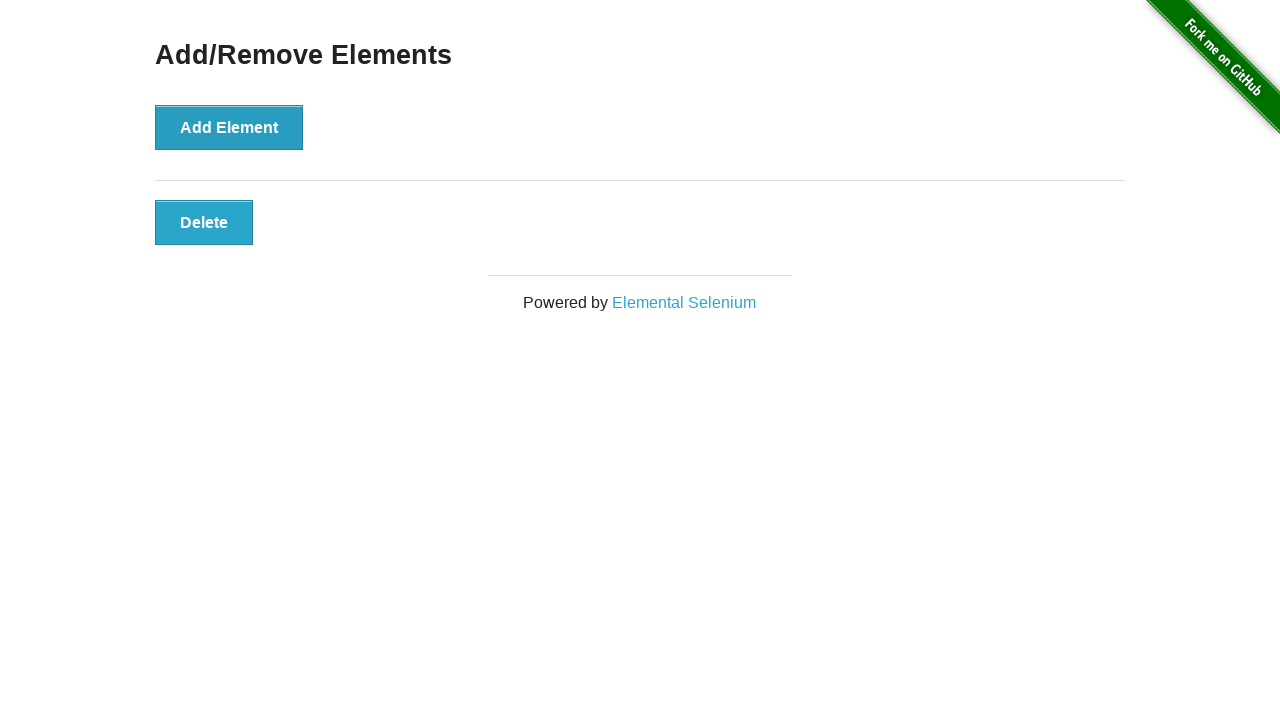

Clicked Delete button to remove the added element at (204, 222) on button.added-manually
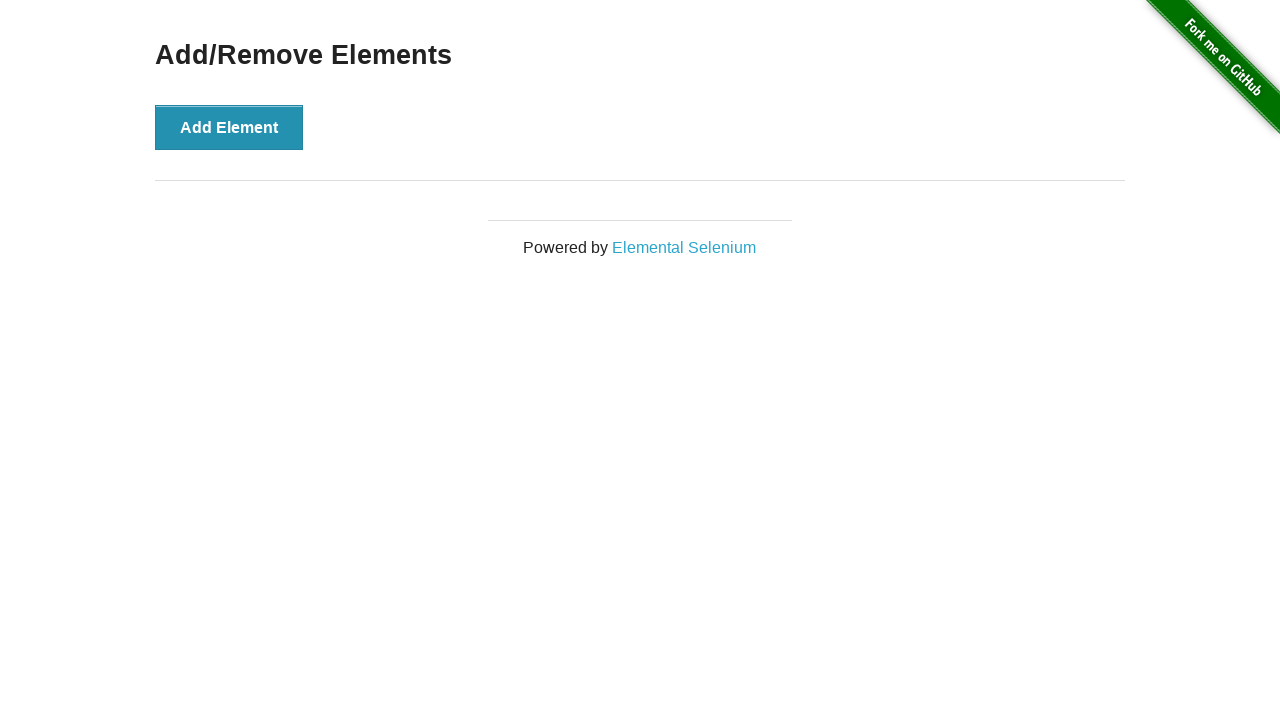

Verified that added element has been removed
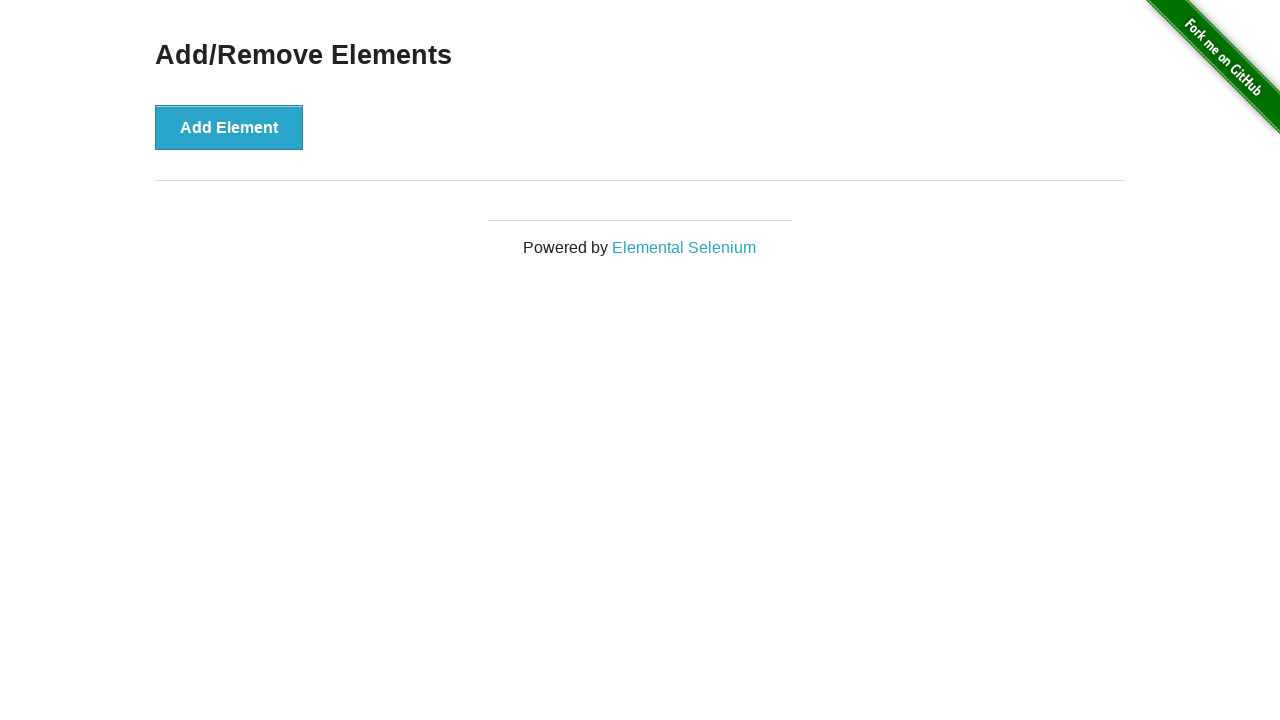

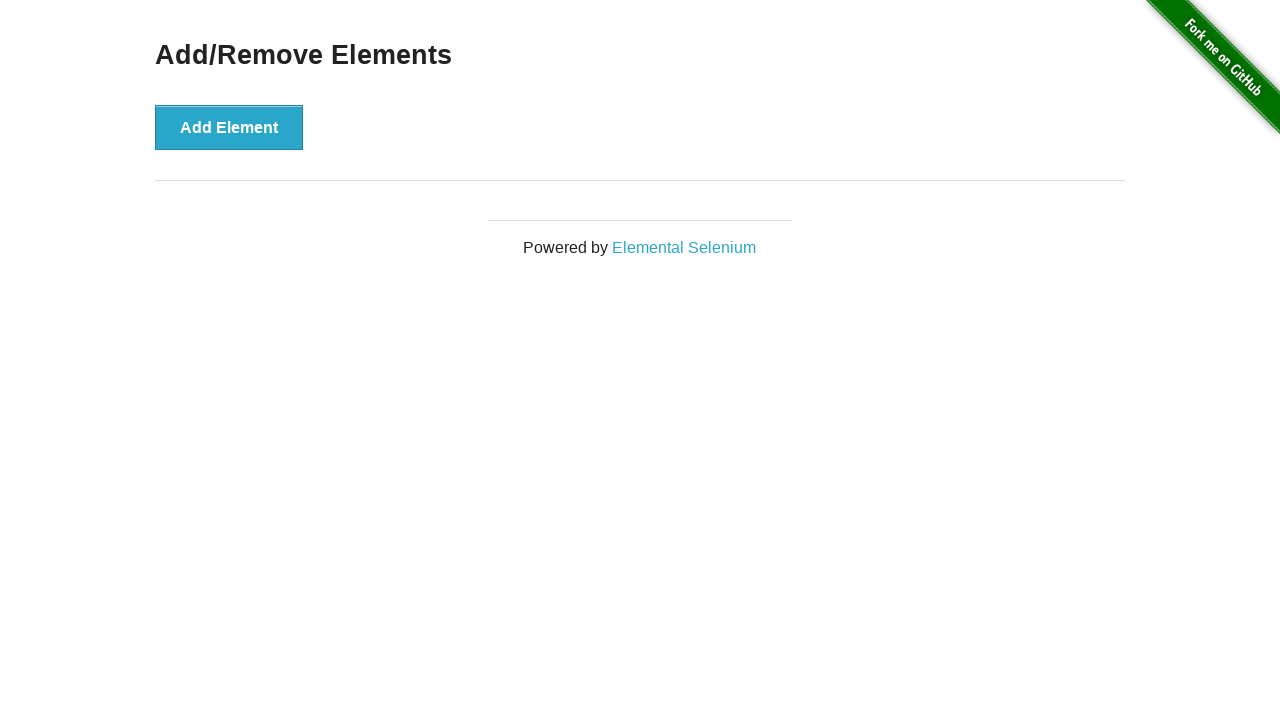